Tests clicking on multiple radio buttons and verifying each becomes selected

Starting URL: https://rahulshettyacademy.com/AutomationPractice/

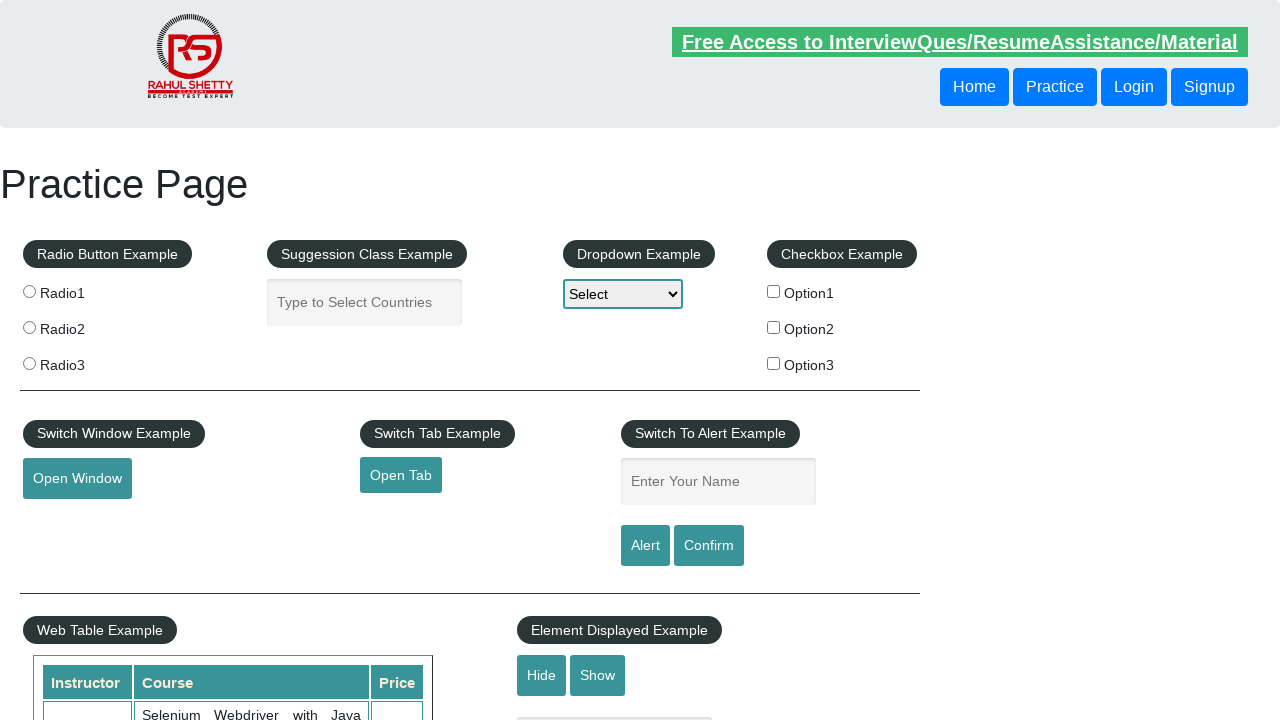

Located all radio buttons with name 'radioButton'
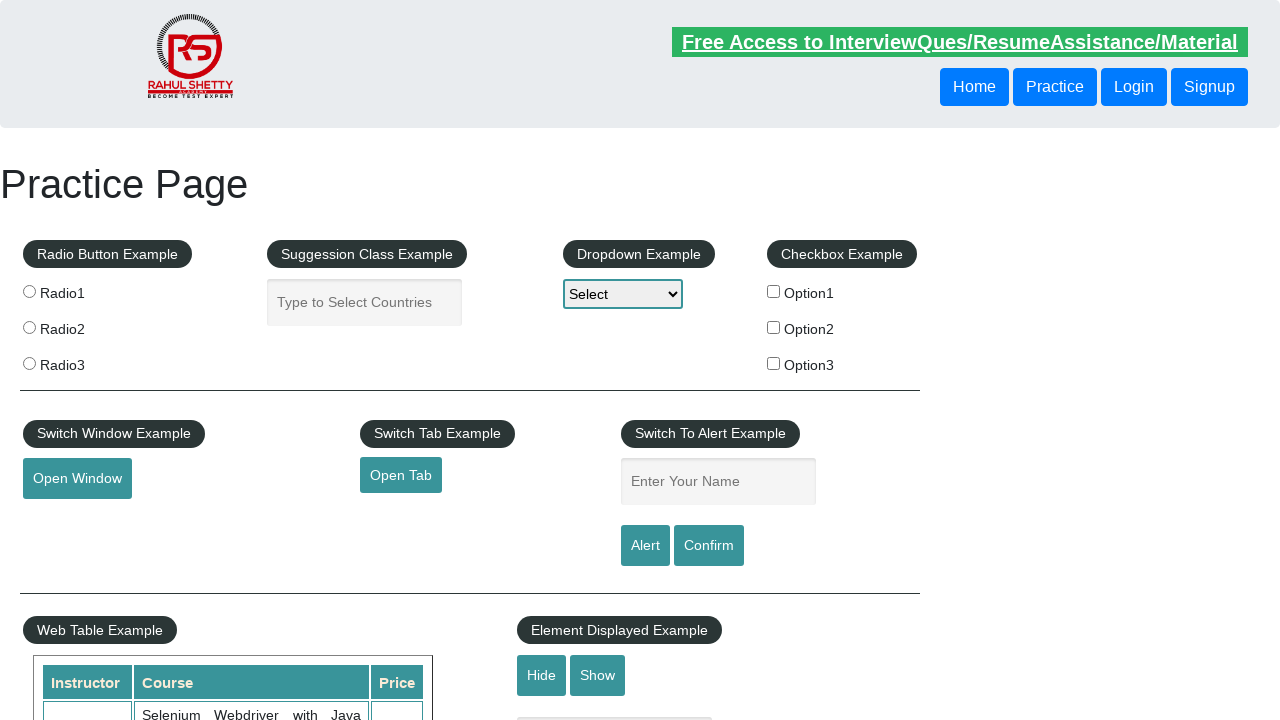

Found 3 radio buttons on the page
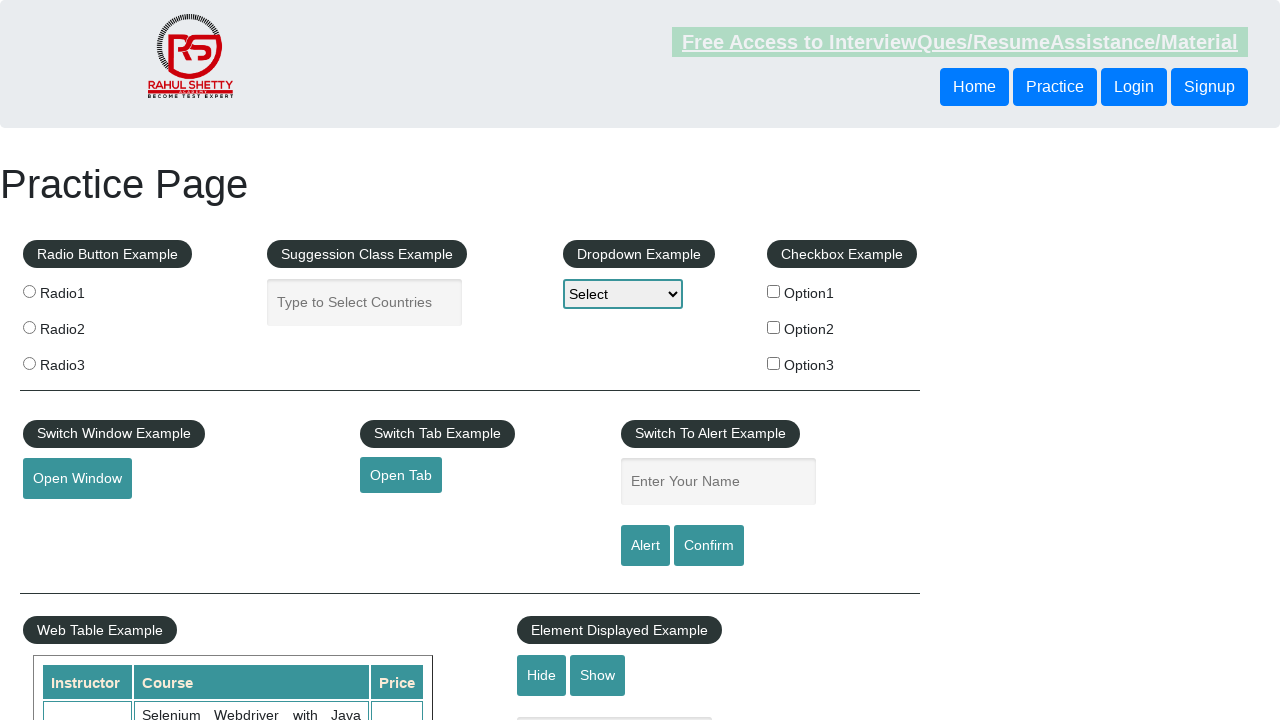

Clicked radio button 1 of 3 at (29, 291) on input[name='radioButton'] >> nth=0
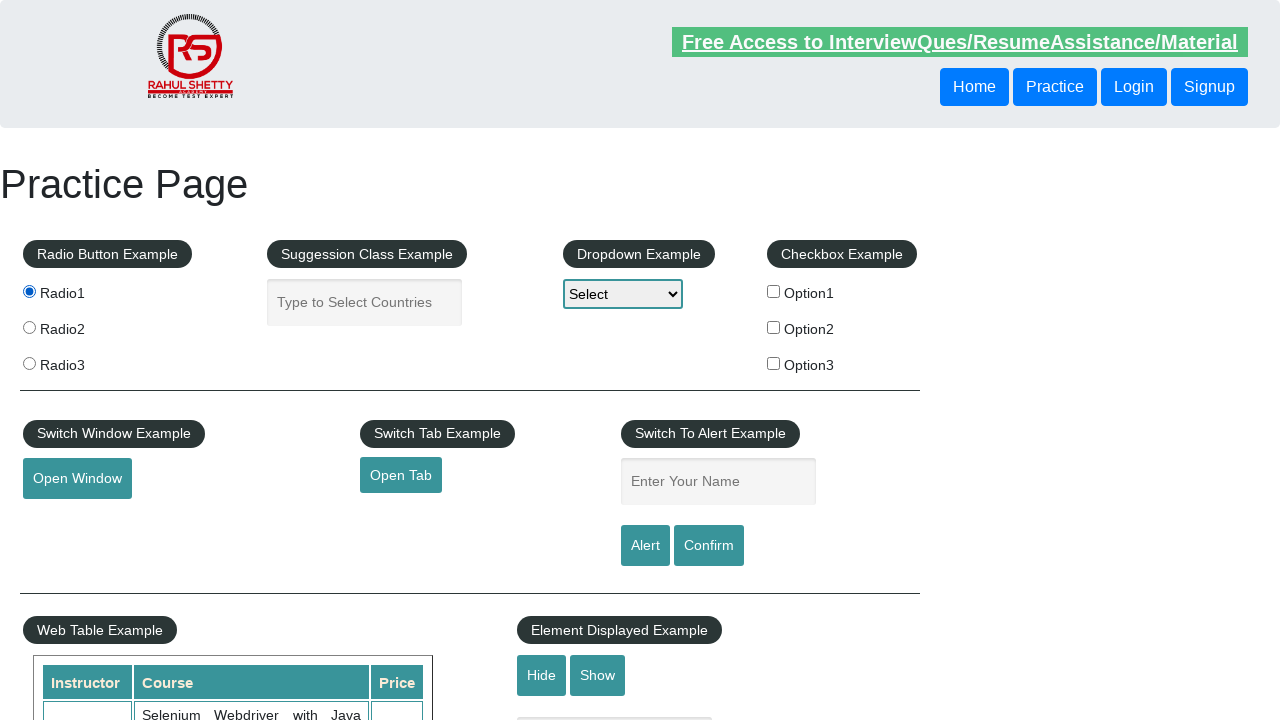

Verified radio button 1 is selected
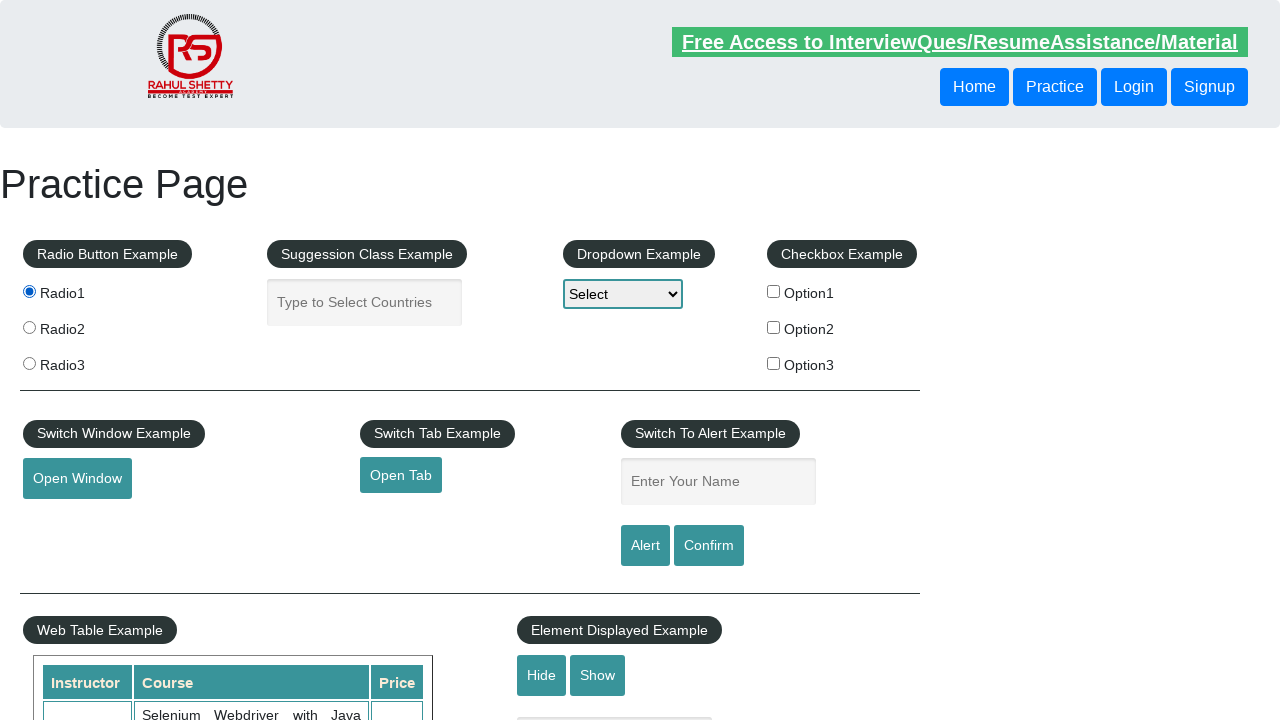

Clicked radio button 2 of 3 at (29, 327) on input[name='radioButton'] >> nth=1
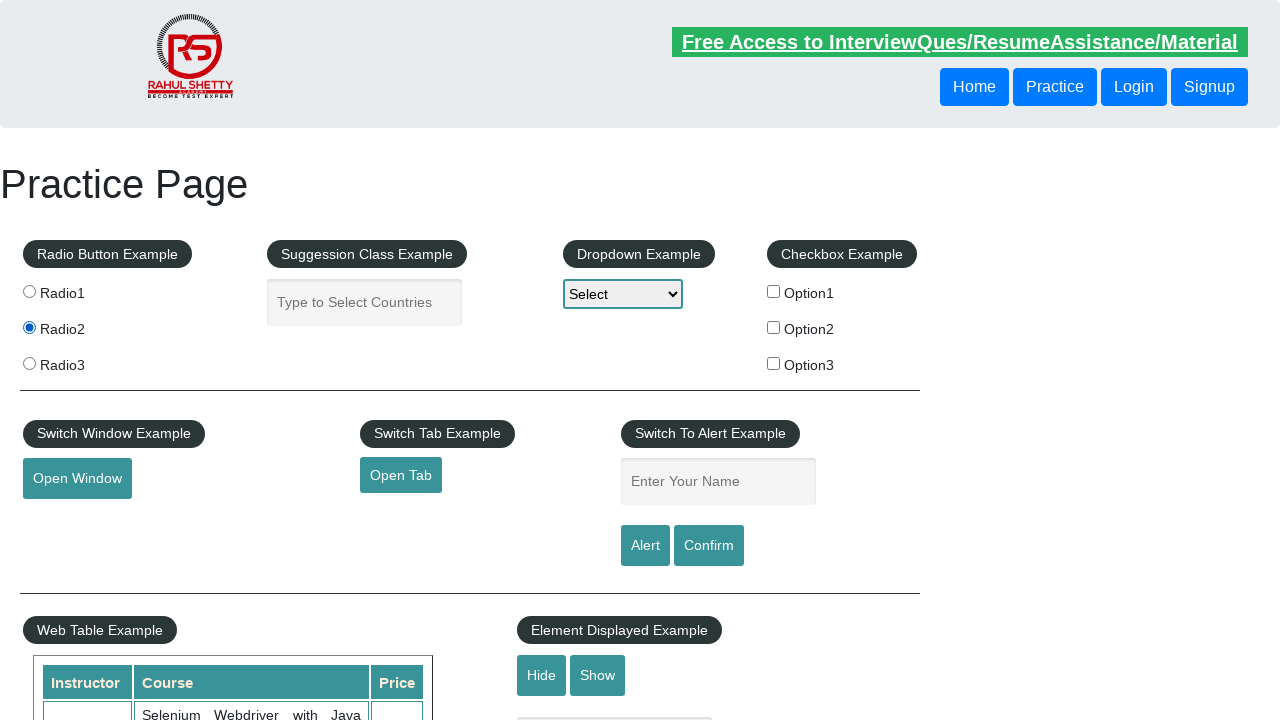

Verified radio button 2 is selected
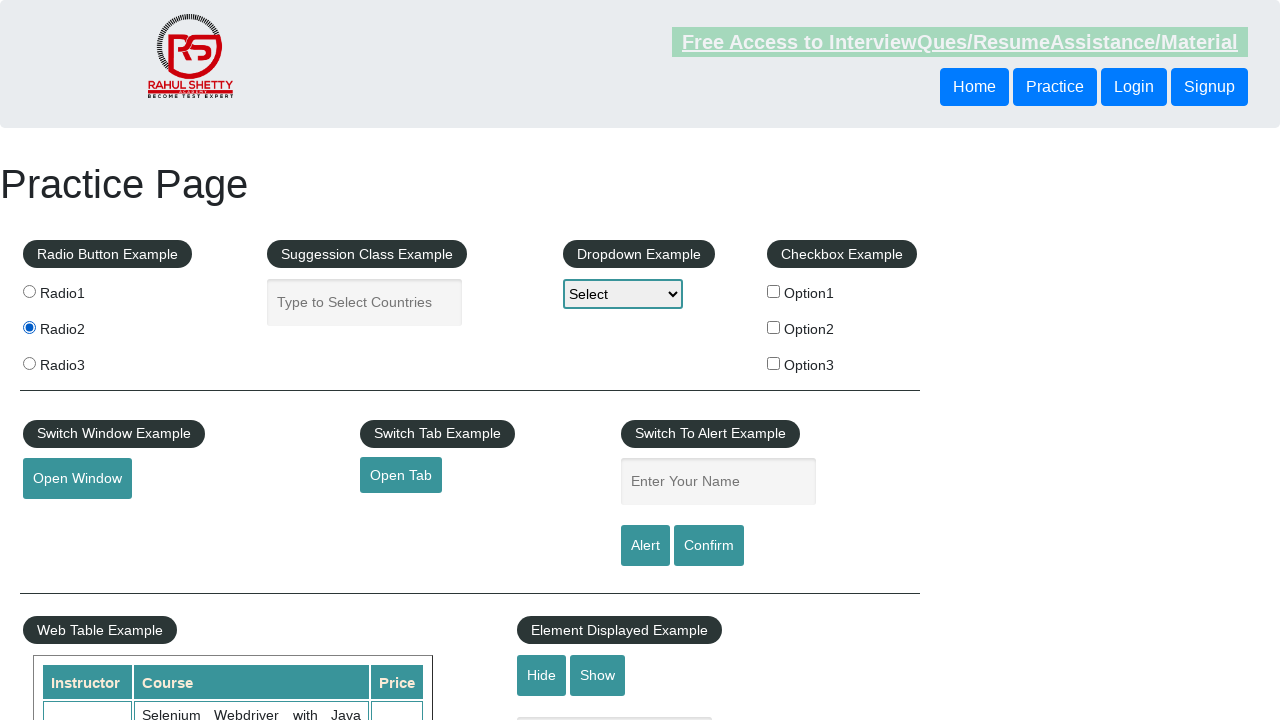

Clicked radio button 3 of 3 at (29, 363) on input[name='radioButton'] >> nth=2
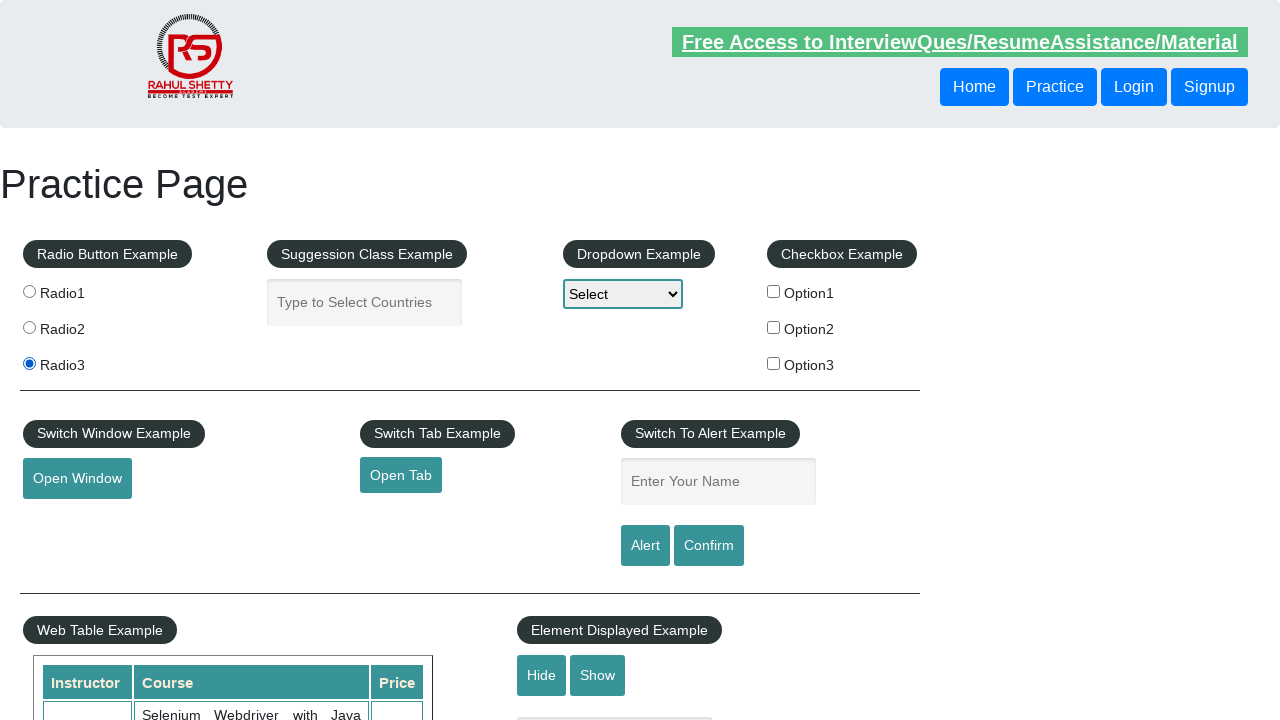

Verified radio button 3 is selected
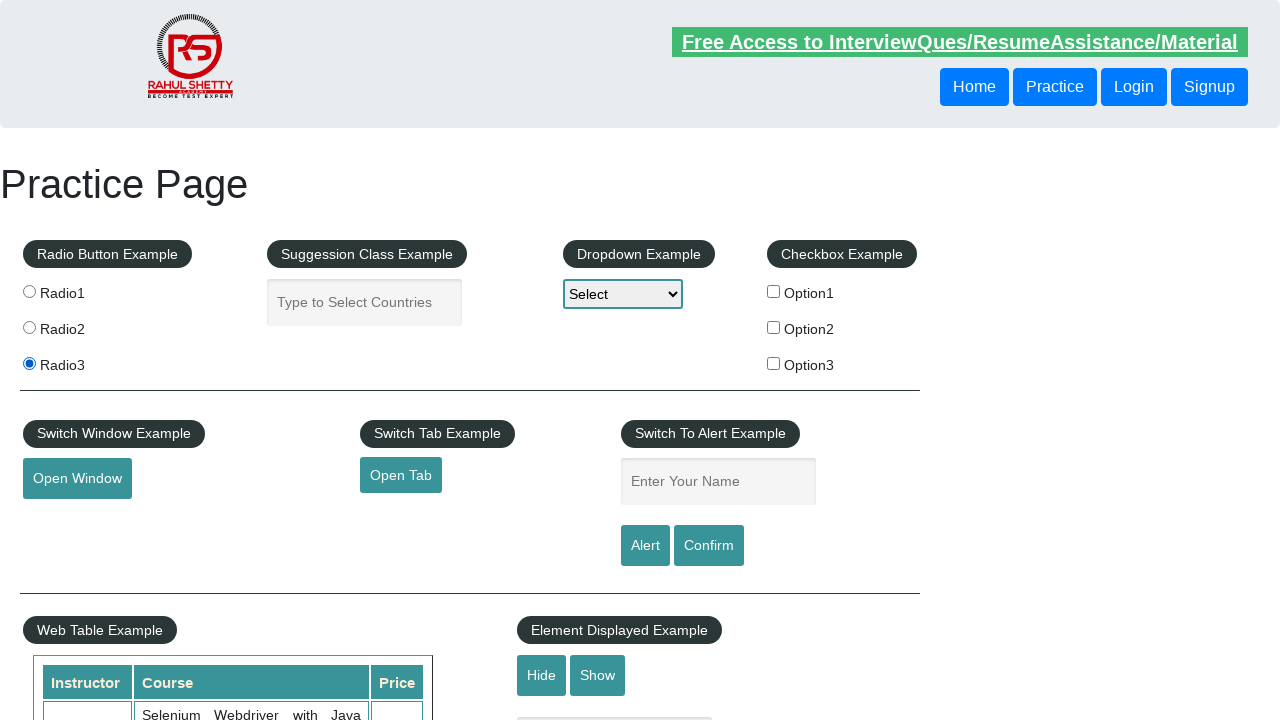

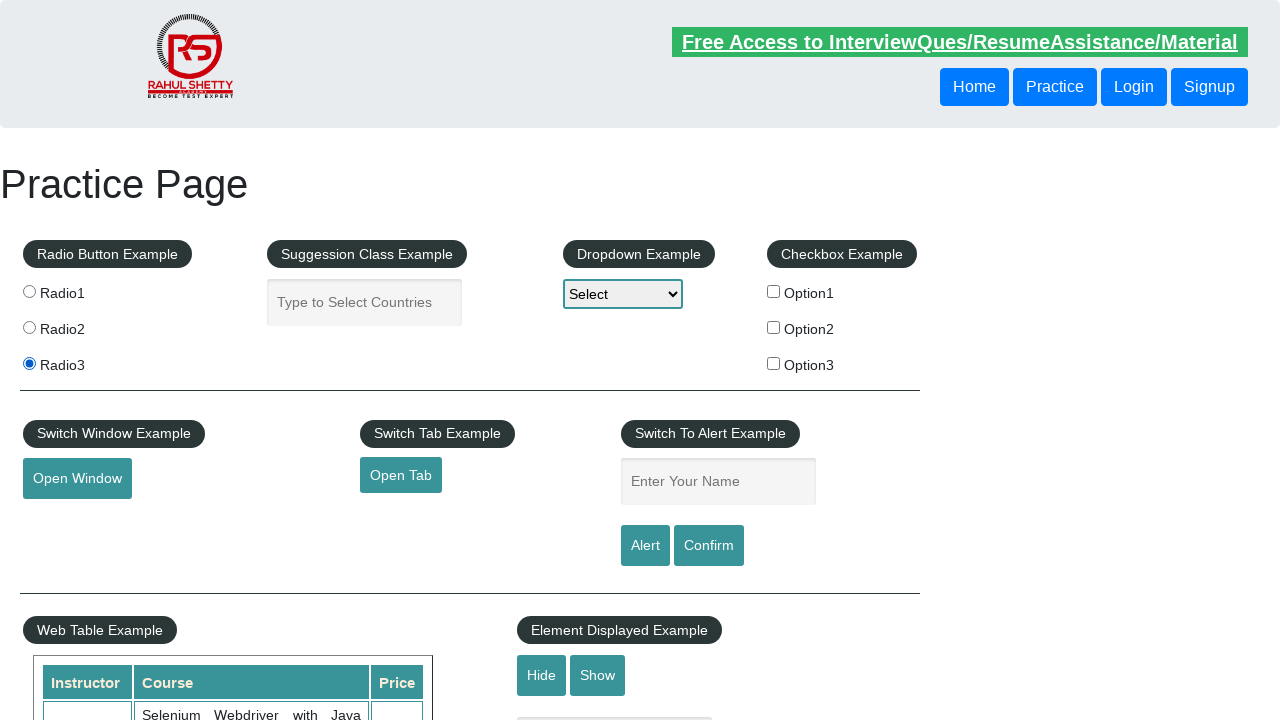